Tests closing a modal advertisement popup on a practice automation website by clicking the modal footer close button.

Starting URL: http://the-internet.herokuapp.com/entry_ad

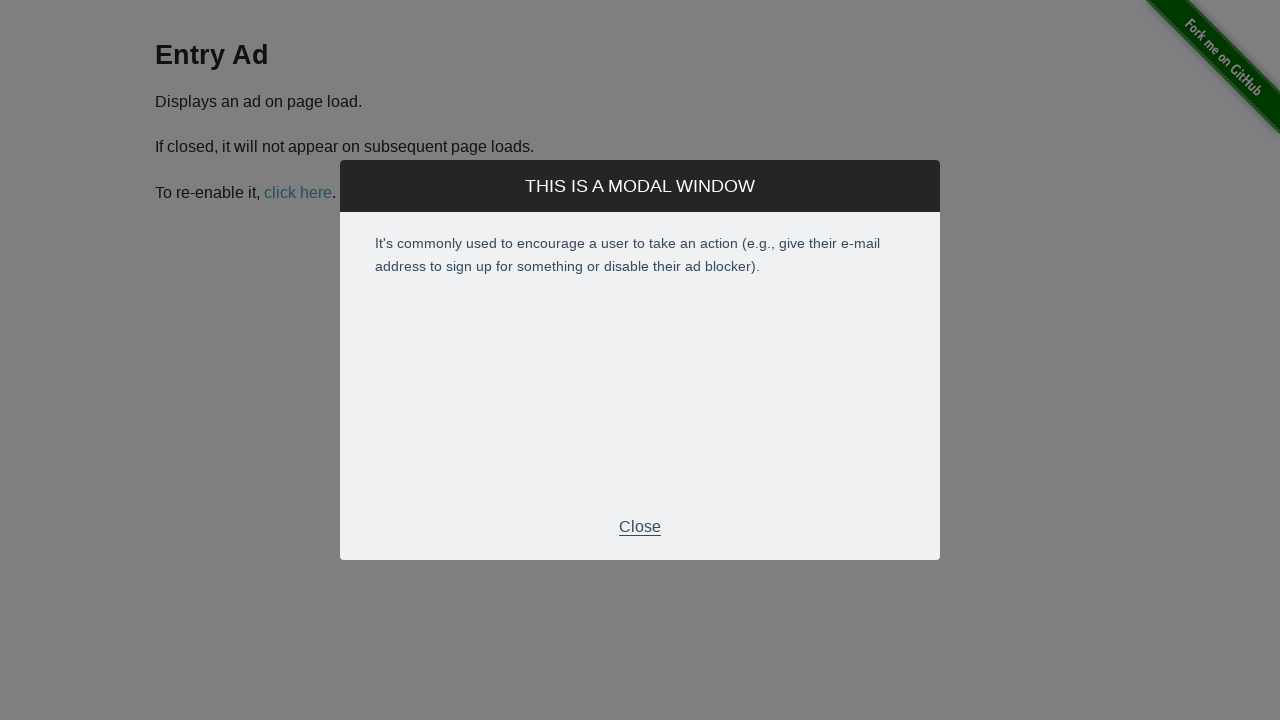

Modal footer appeared on entry ad page
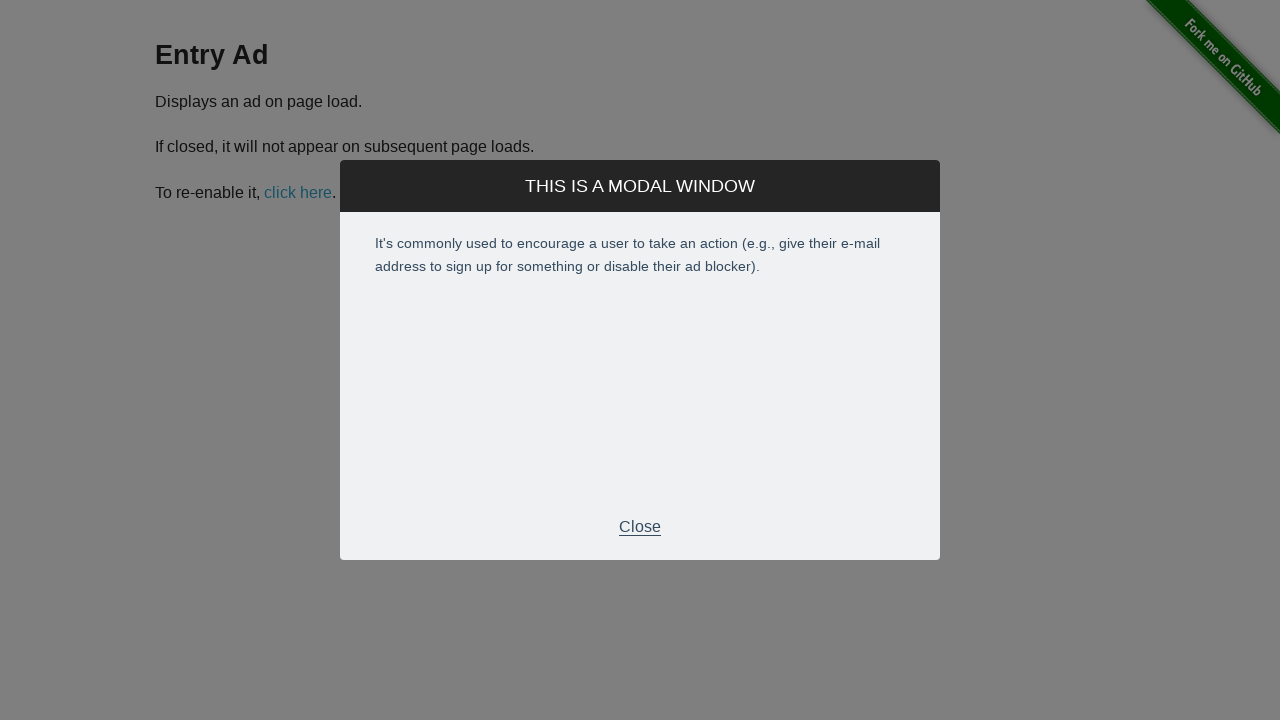

Clicked close button in modal footer to close advertisement popup at (640, 527) on .modal-footer
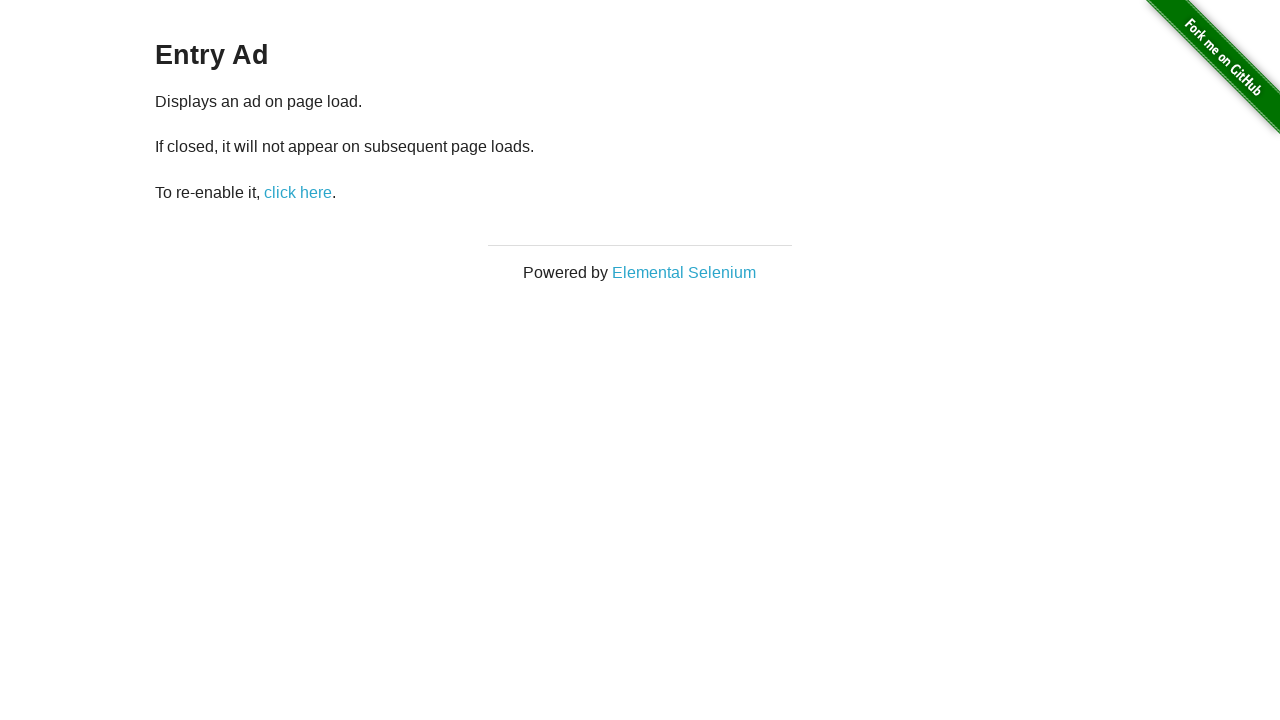

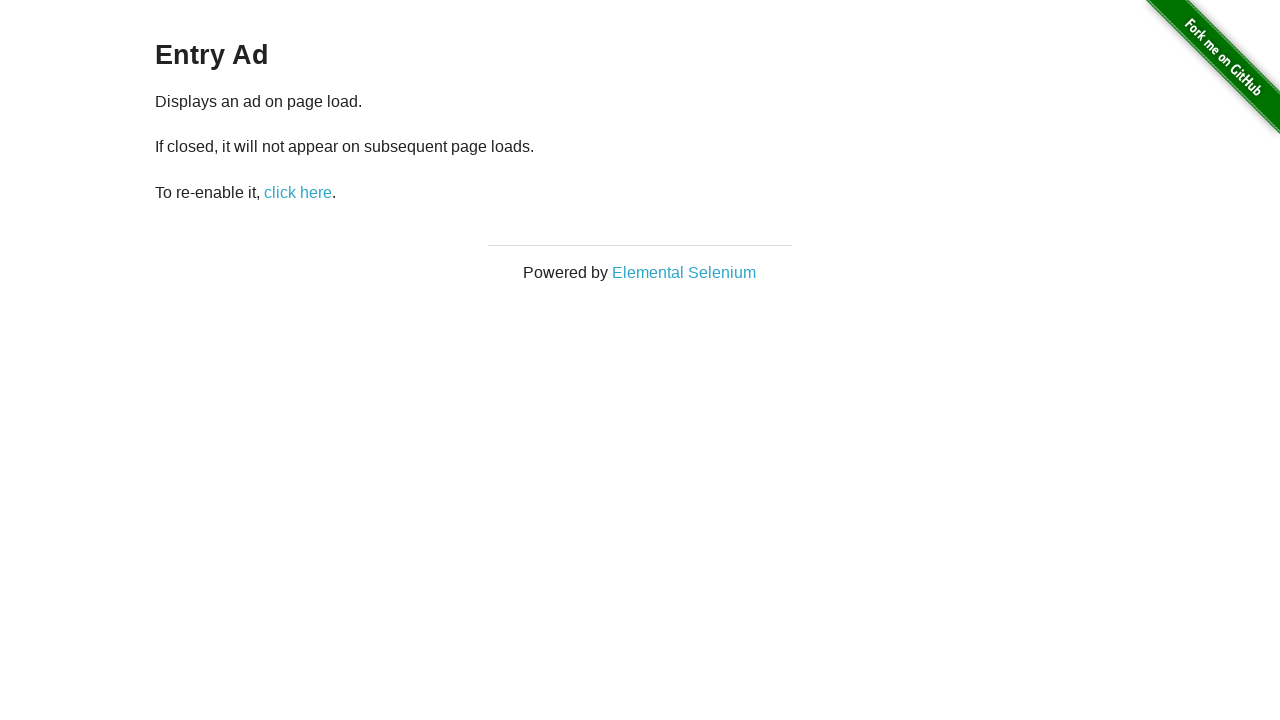